Tests closing an open popup by clicking the close button

Starting URL: https://d3n9iqvbhzuqoh.cloudfront.net/

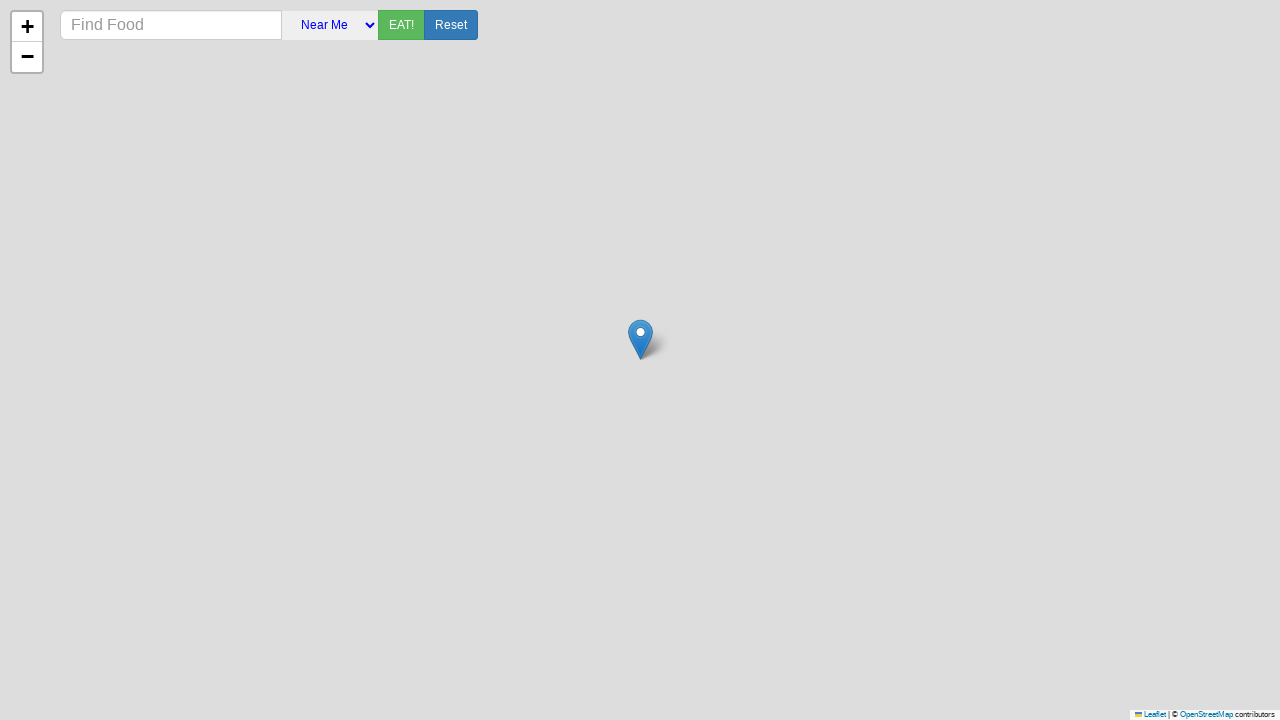

Map container loaded
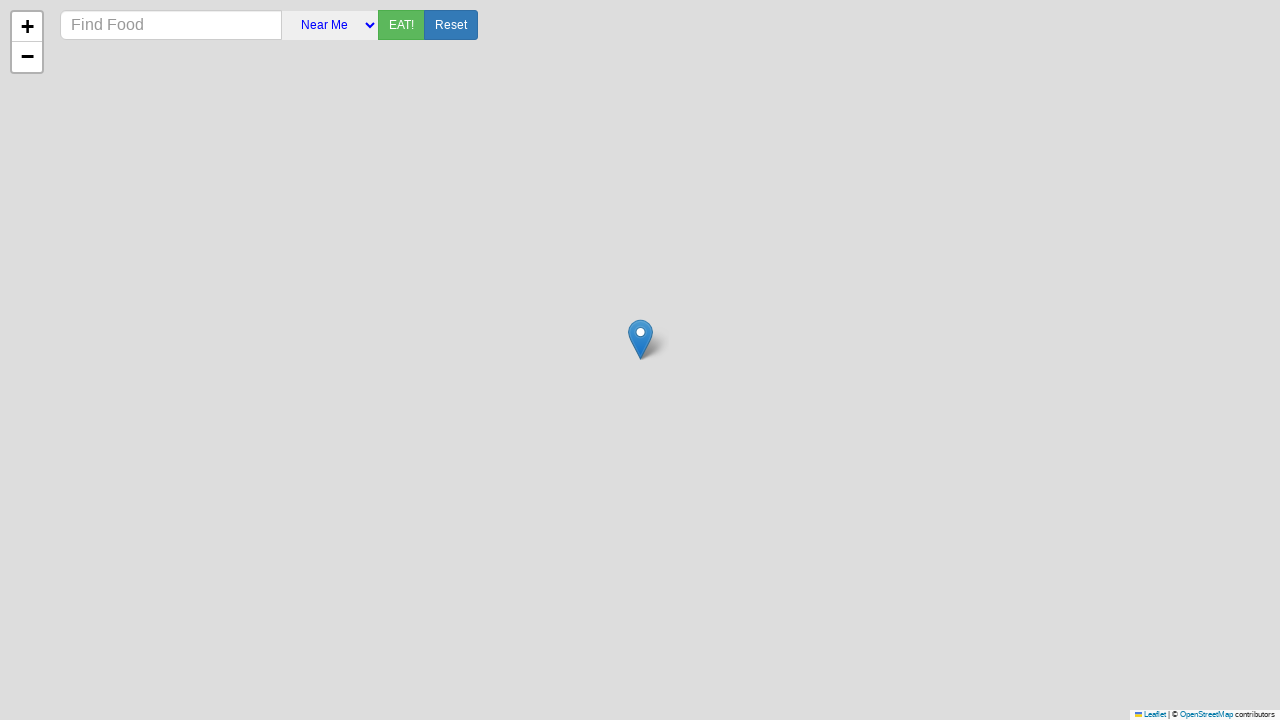

Clicked marker to open location popup at (640, 340) on button:has-text("Marker"), .leaflet-marker-icon
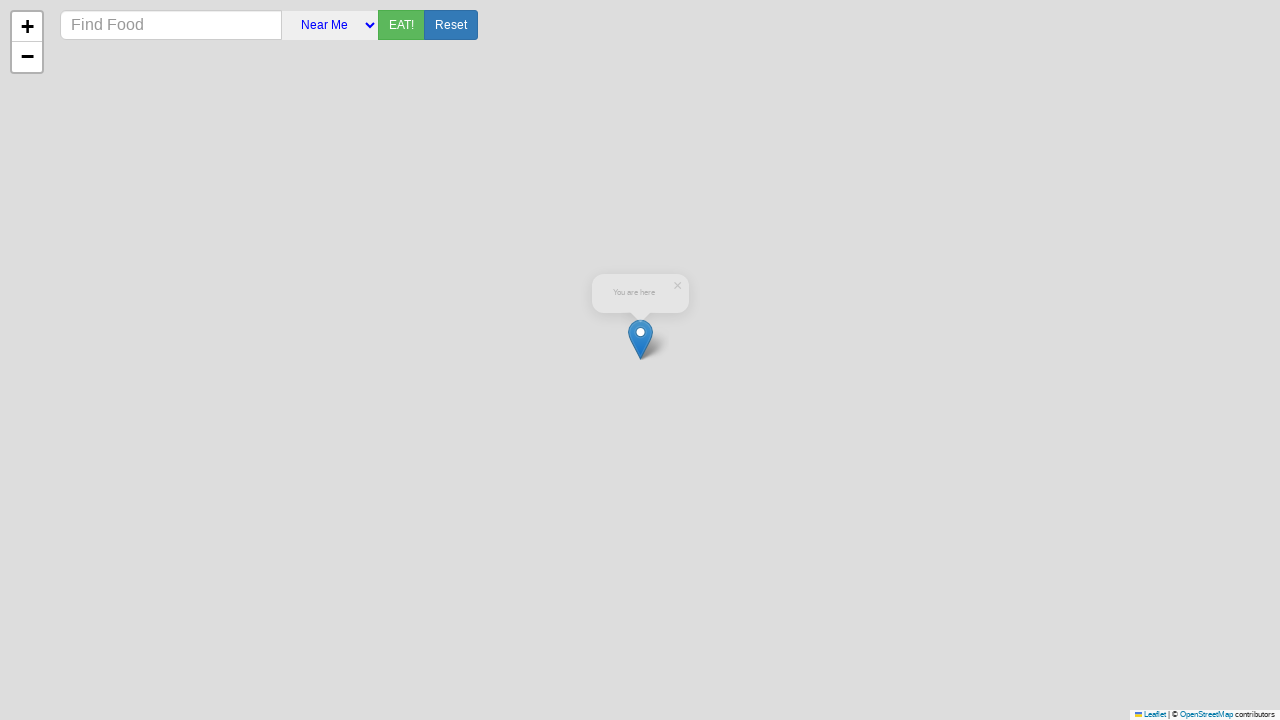

Location popup appeared
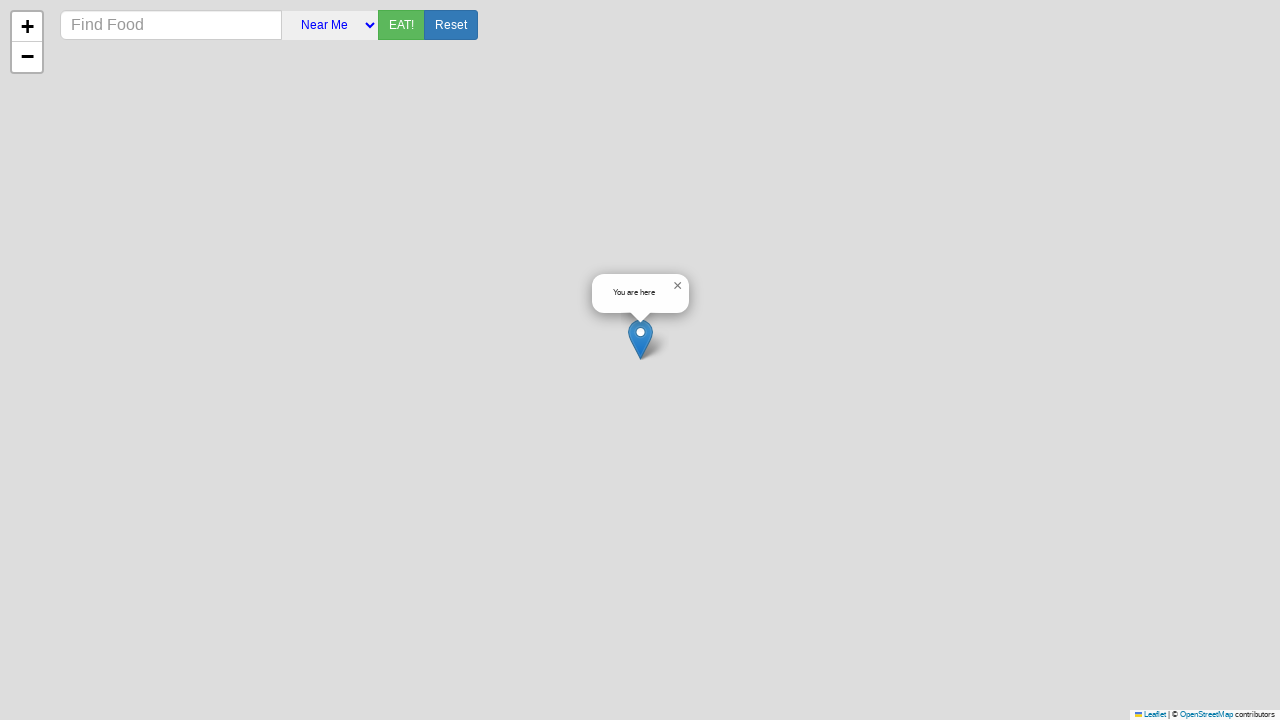

Clicked popup close button at (677, 286) on .leaflet-popup-close-button
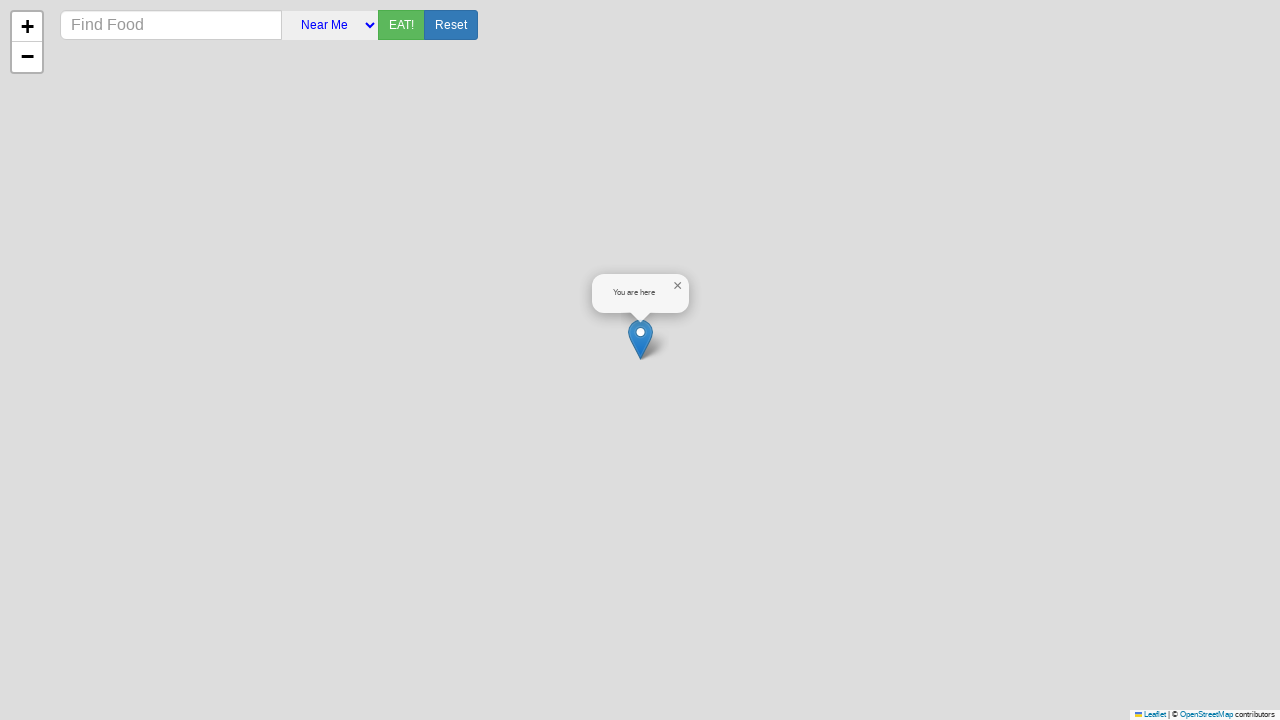

Location popup is no longer visible
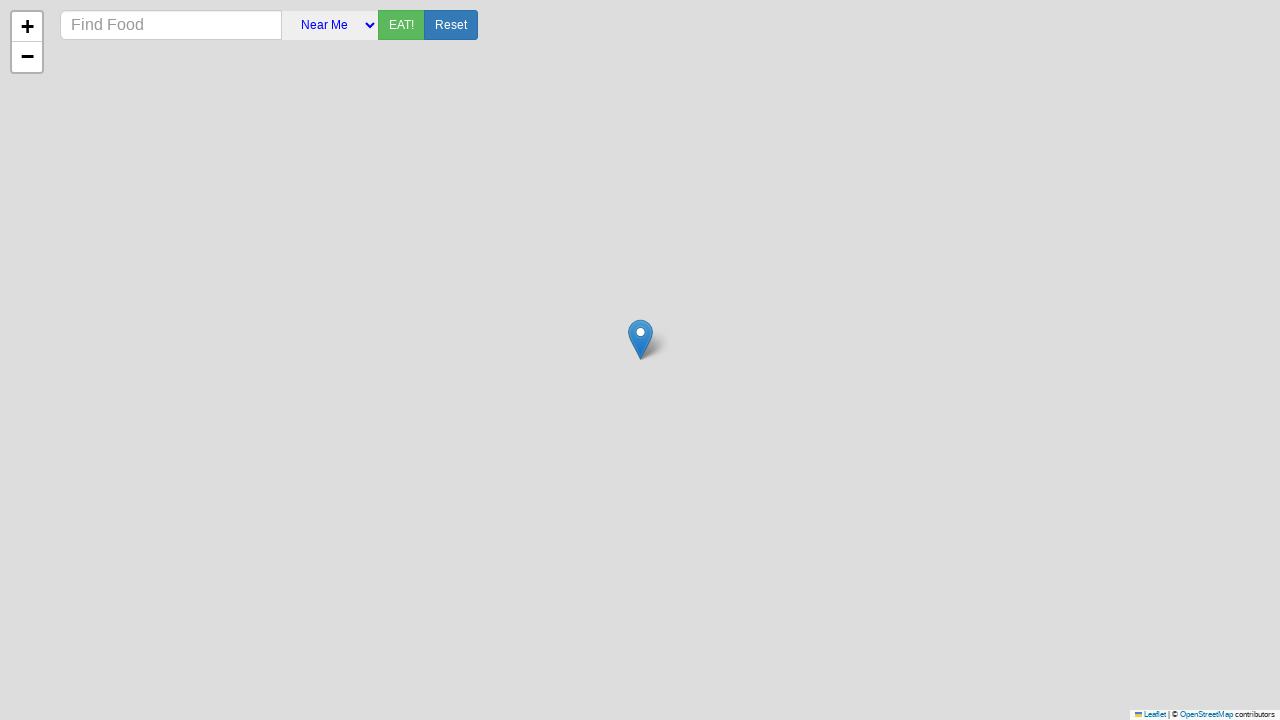

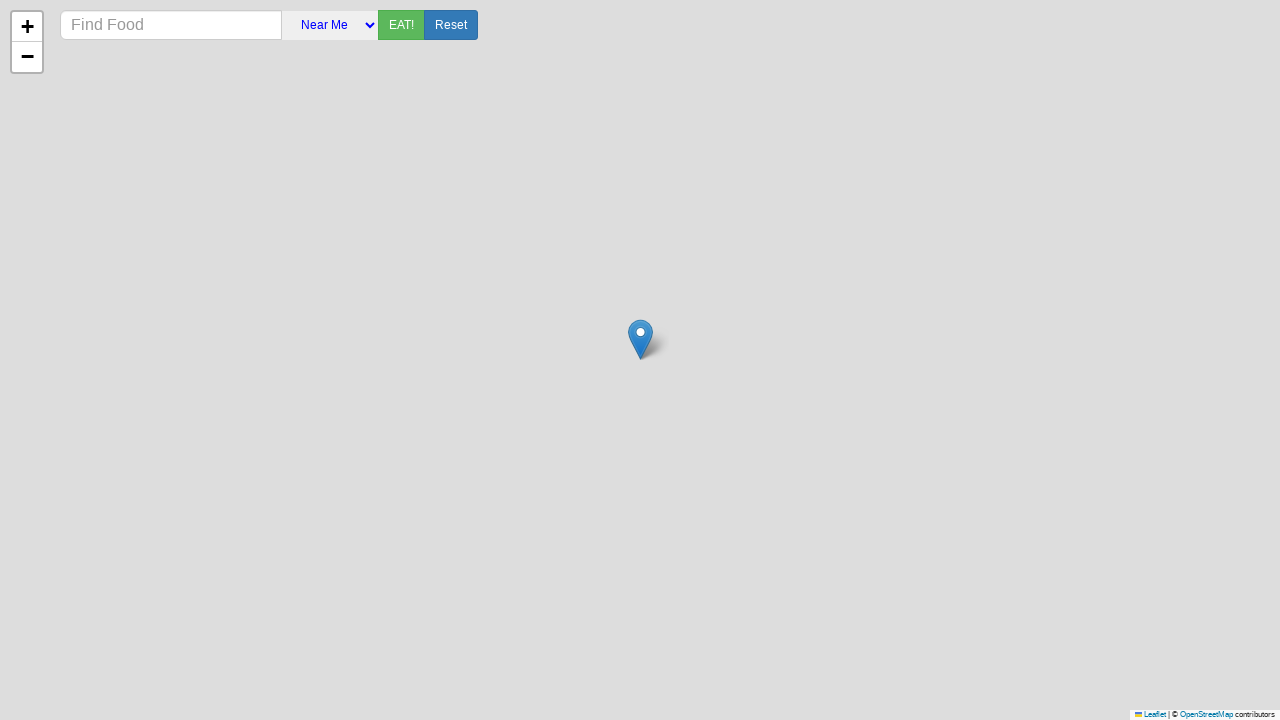